Tests number input by entering a numeric value and verifying it

Starting URL: https://trytestingthis.netlify.app

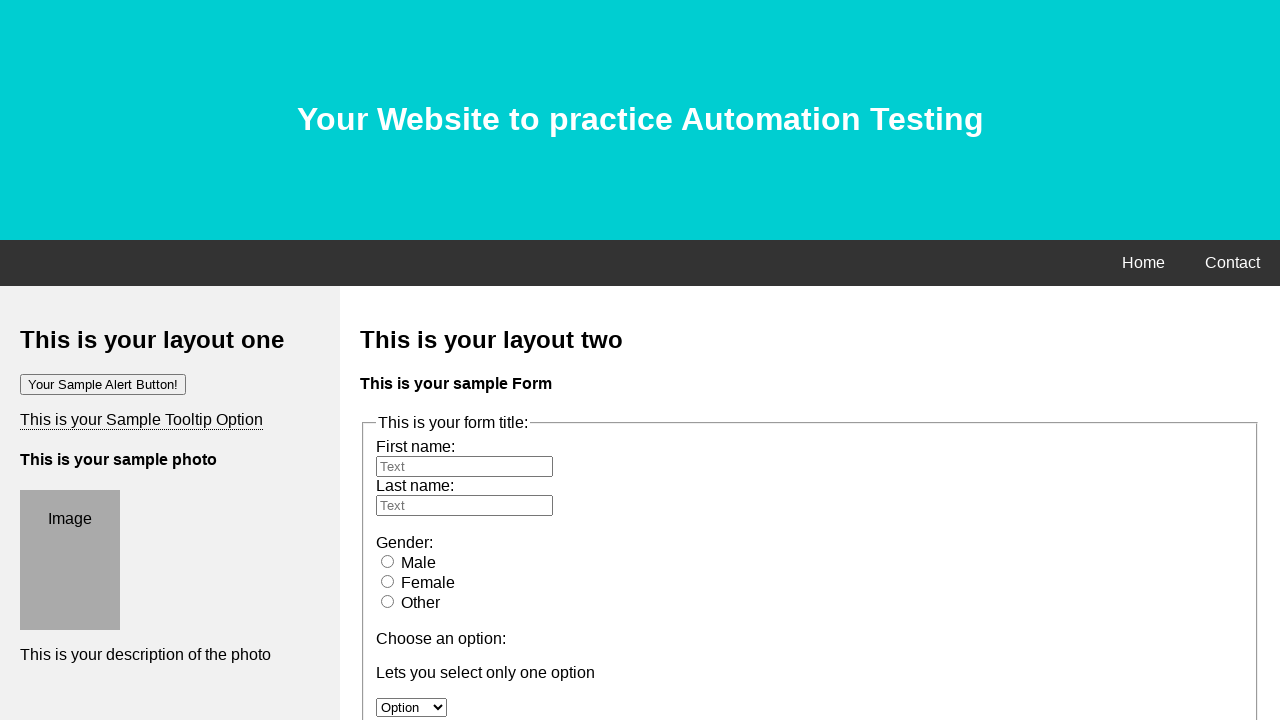

Navigated to https://trytestingthis.netlify.app
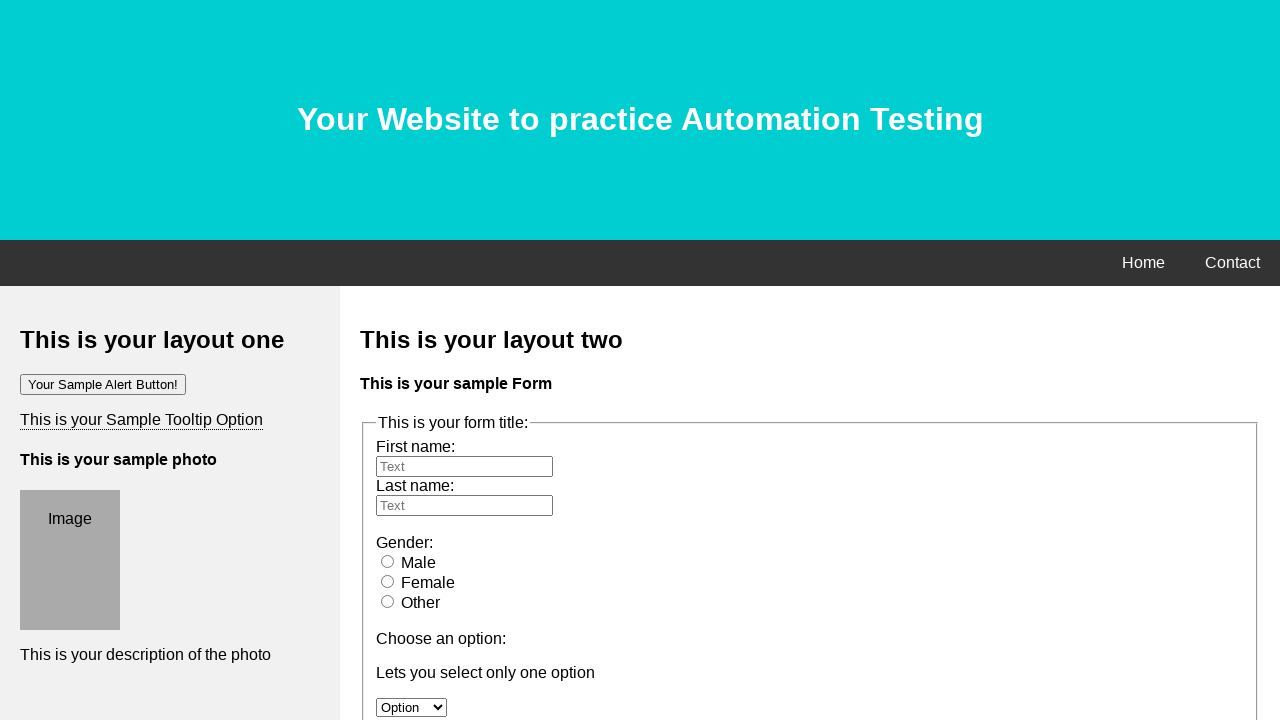

Entered numeric value '4' into quantity field on #quantity
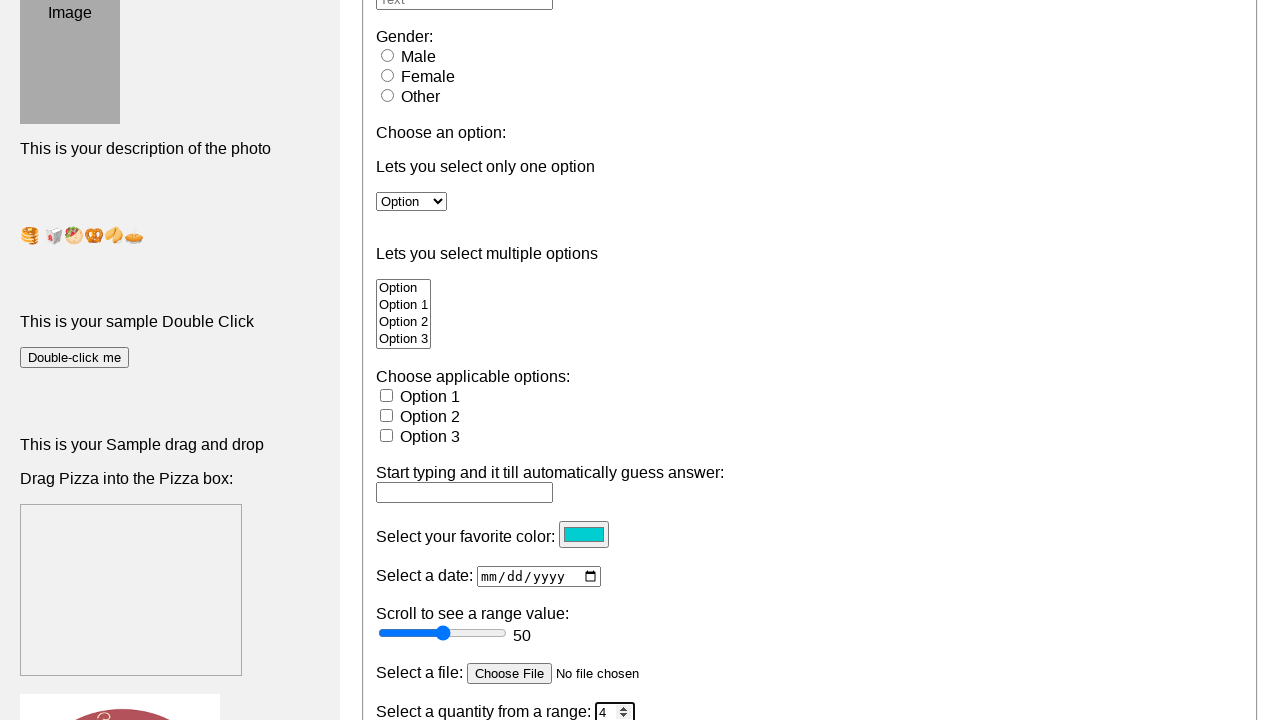

Verified that quantity field contains '4'
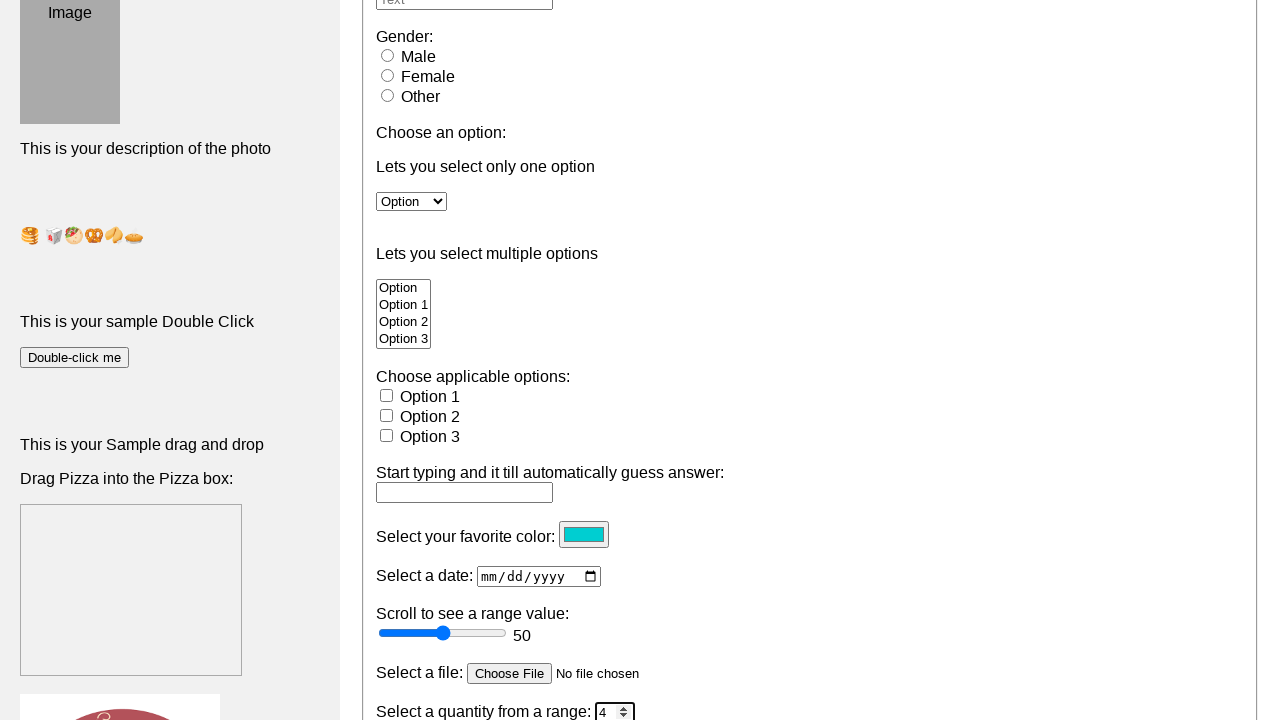

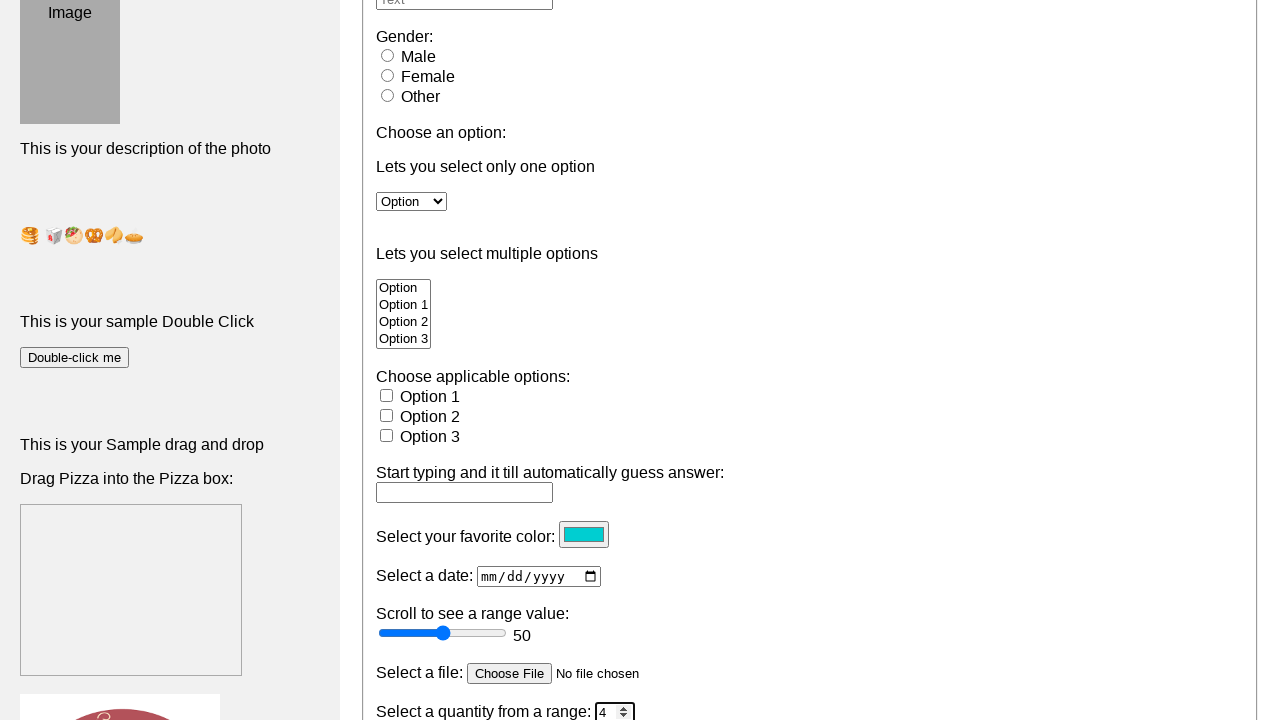